Tests drag and drop functionality by dragging an element and dropping it onto a target droppable area within an iframe

Starting URL: http://jqueryui.com/droppable/

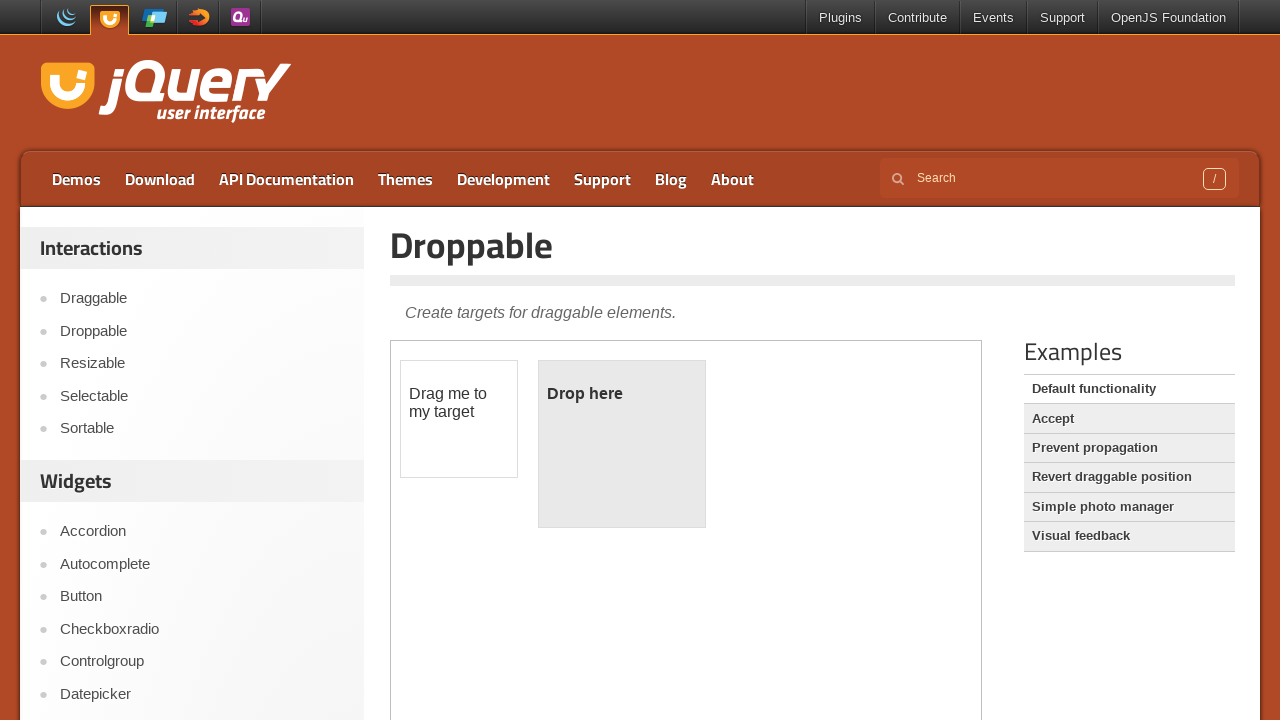

Navigated to jQuery UI droppable demo page
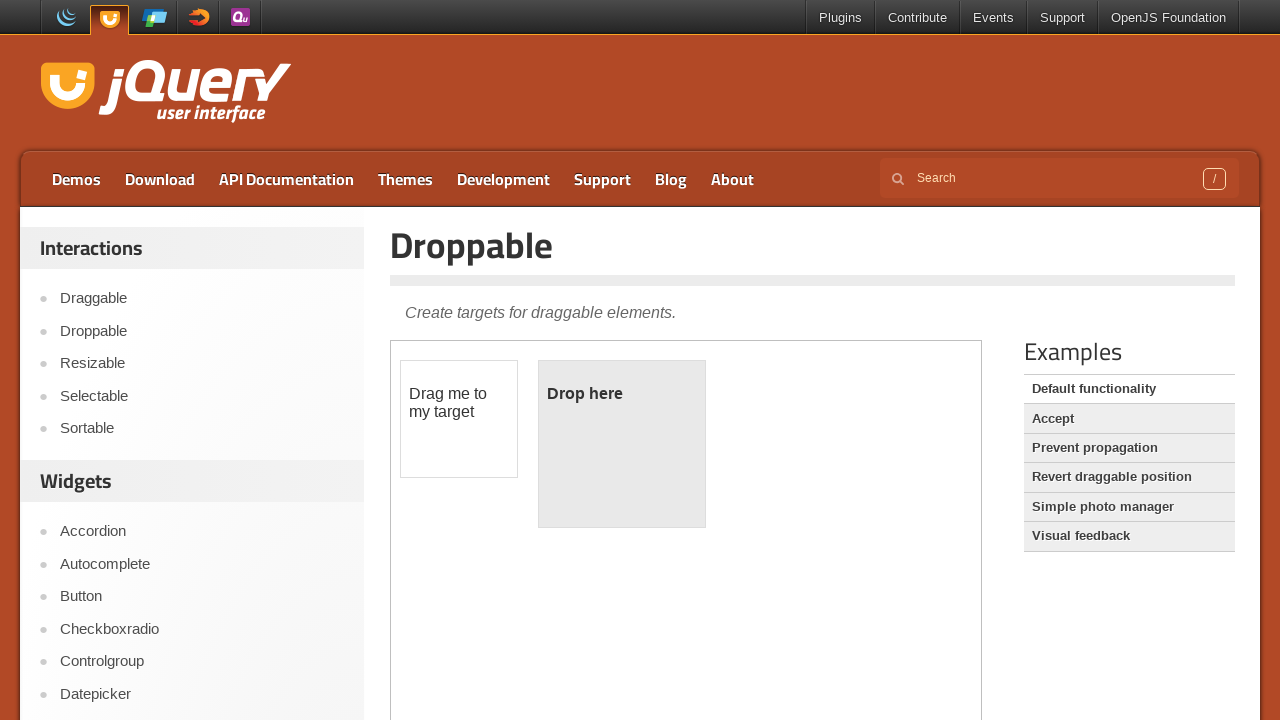

Located demo frame containing drag and drop elements
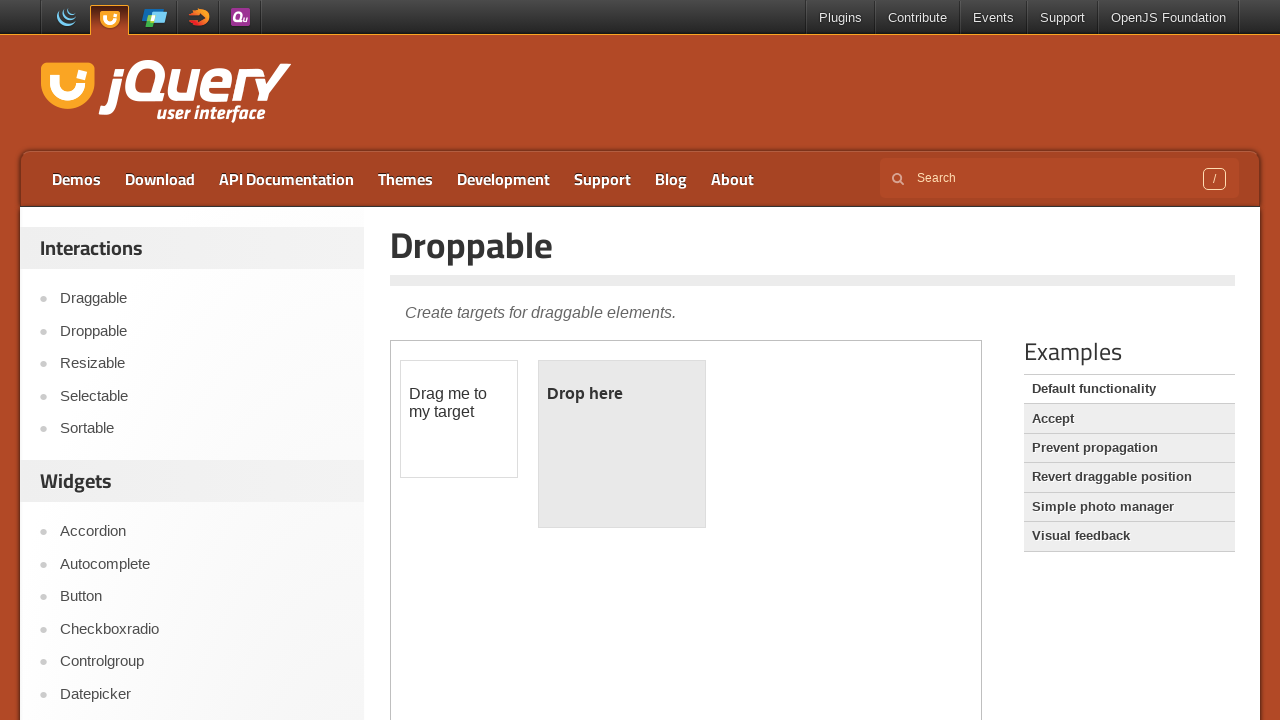

Located draggable element with id 'draggable'
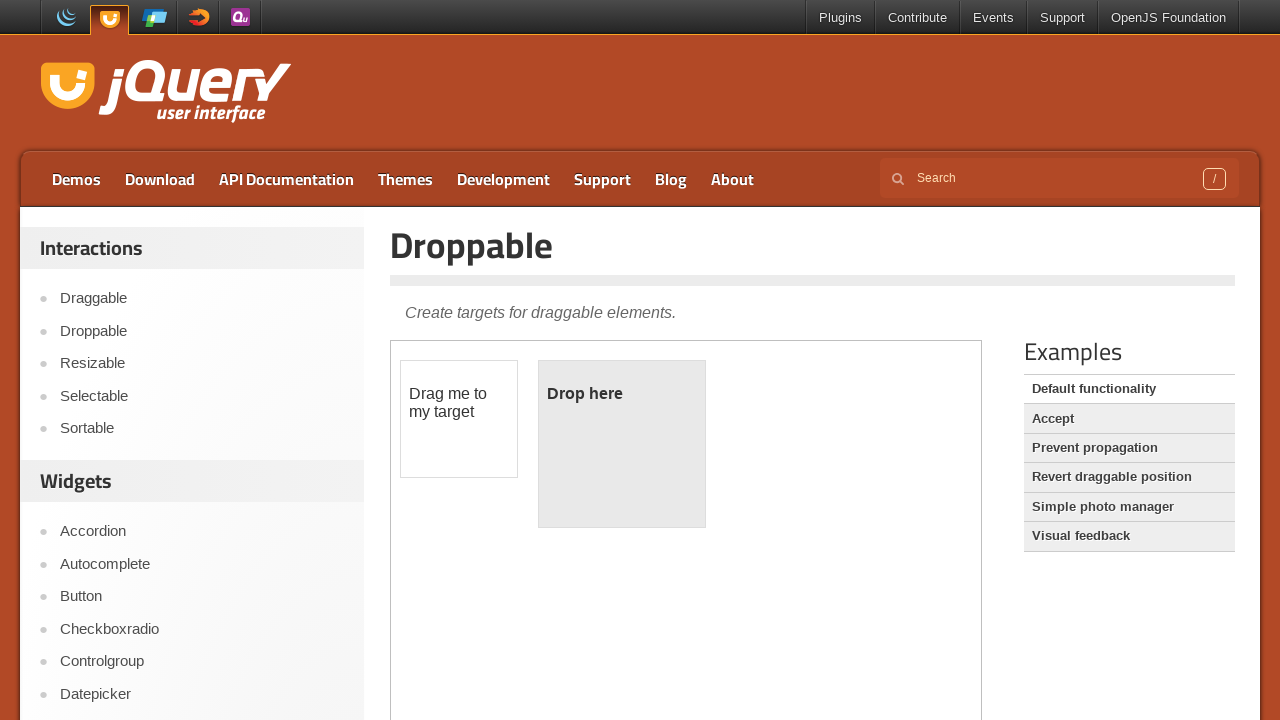

Located droppable target element with id 'droppable'
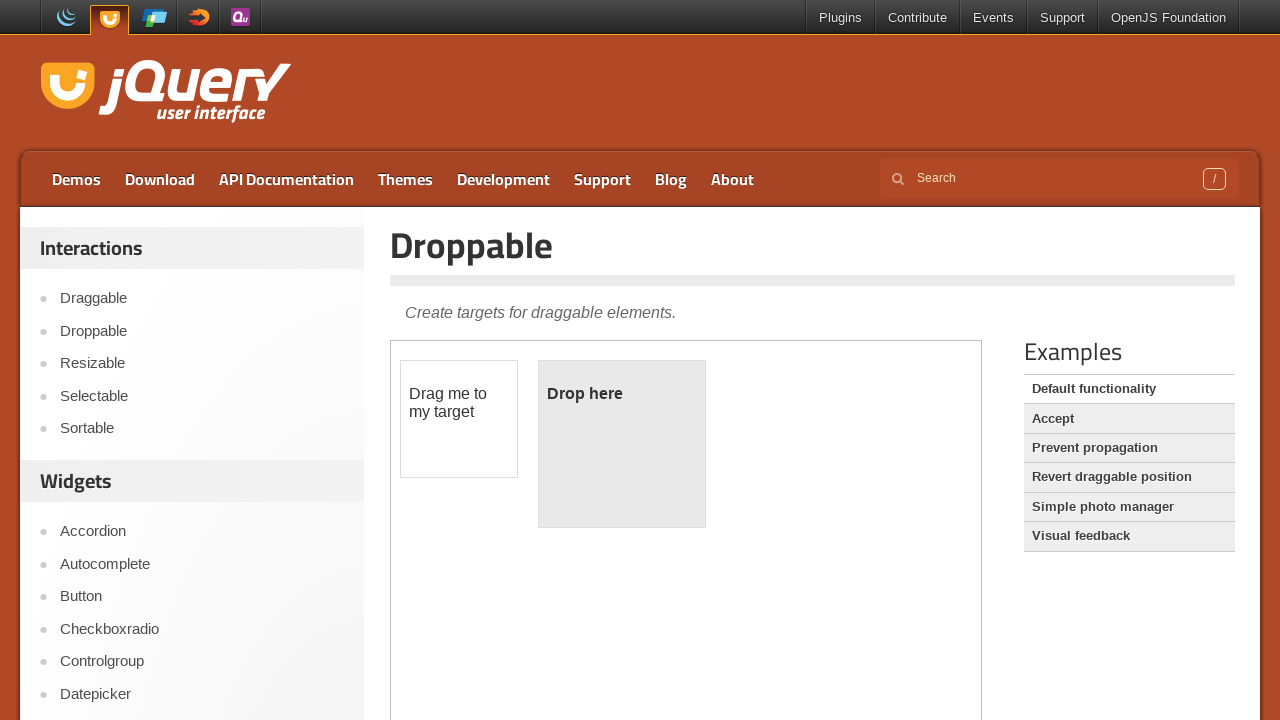

Dragged draggable element and dropped it onto droppable target at (622, 444)
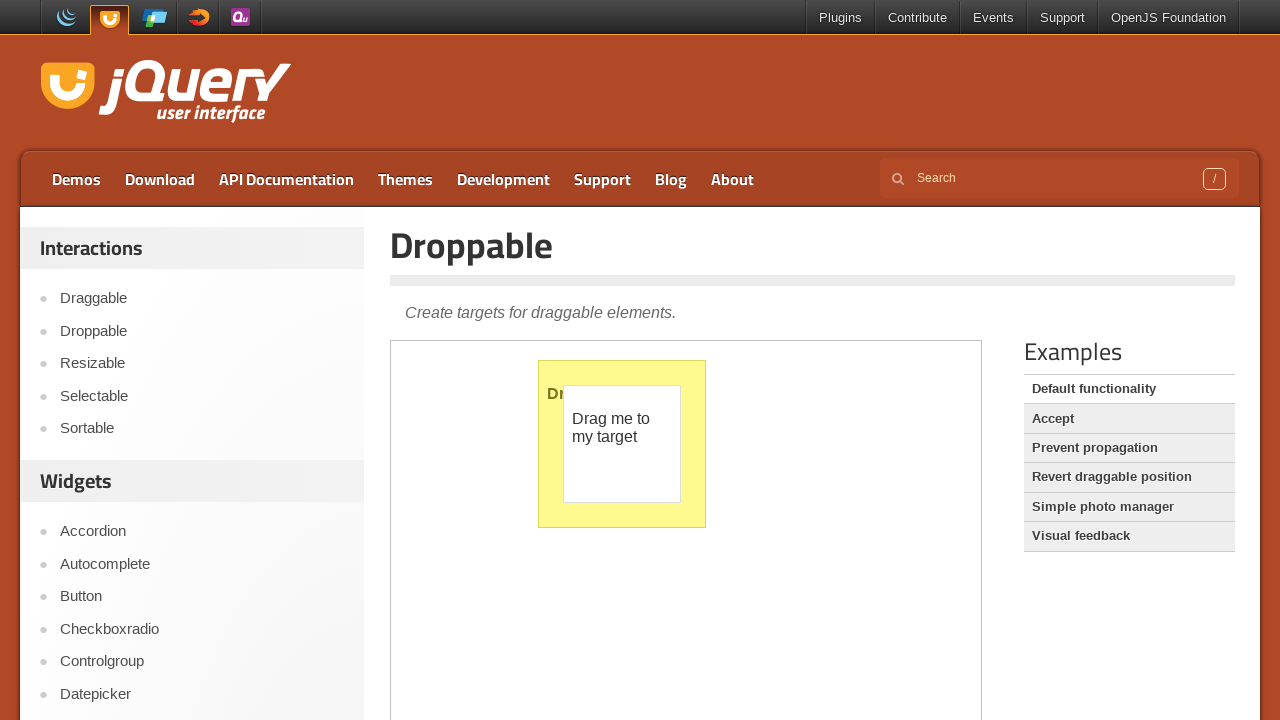

Verified droppable element is ready after drop operation
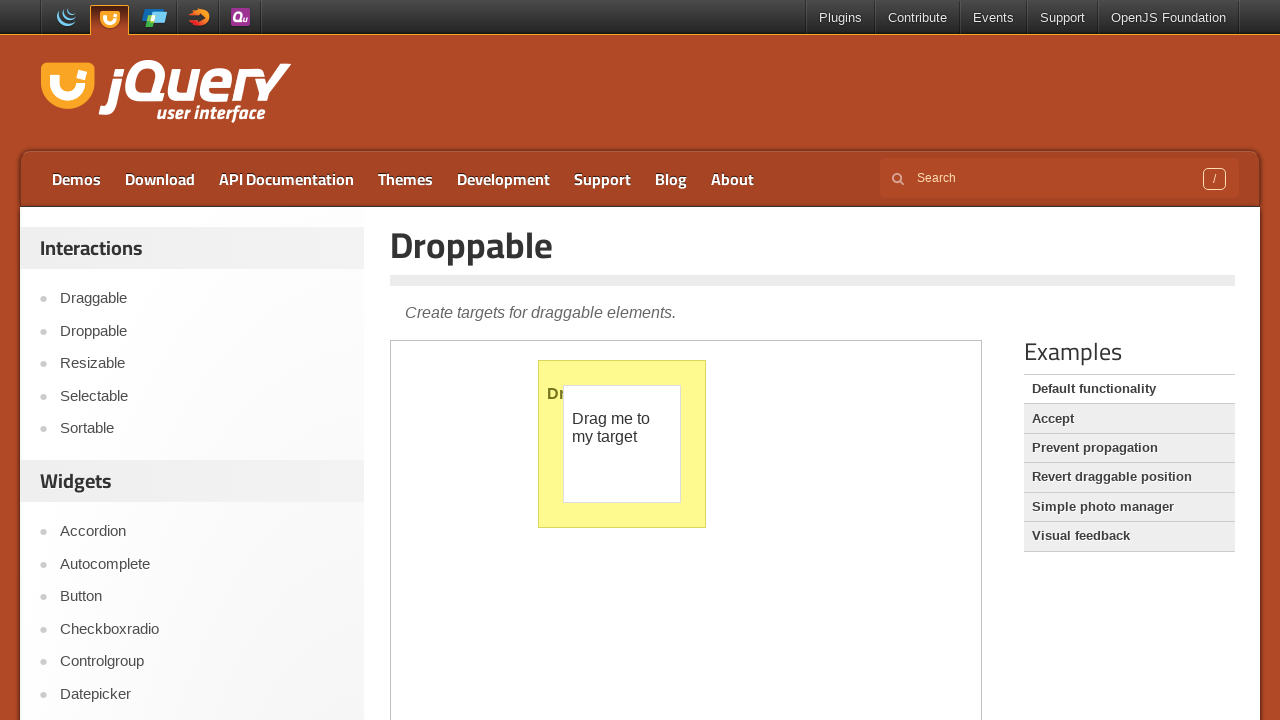

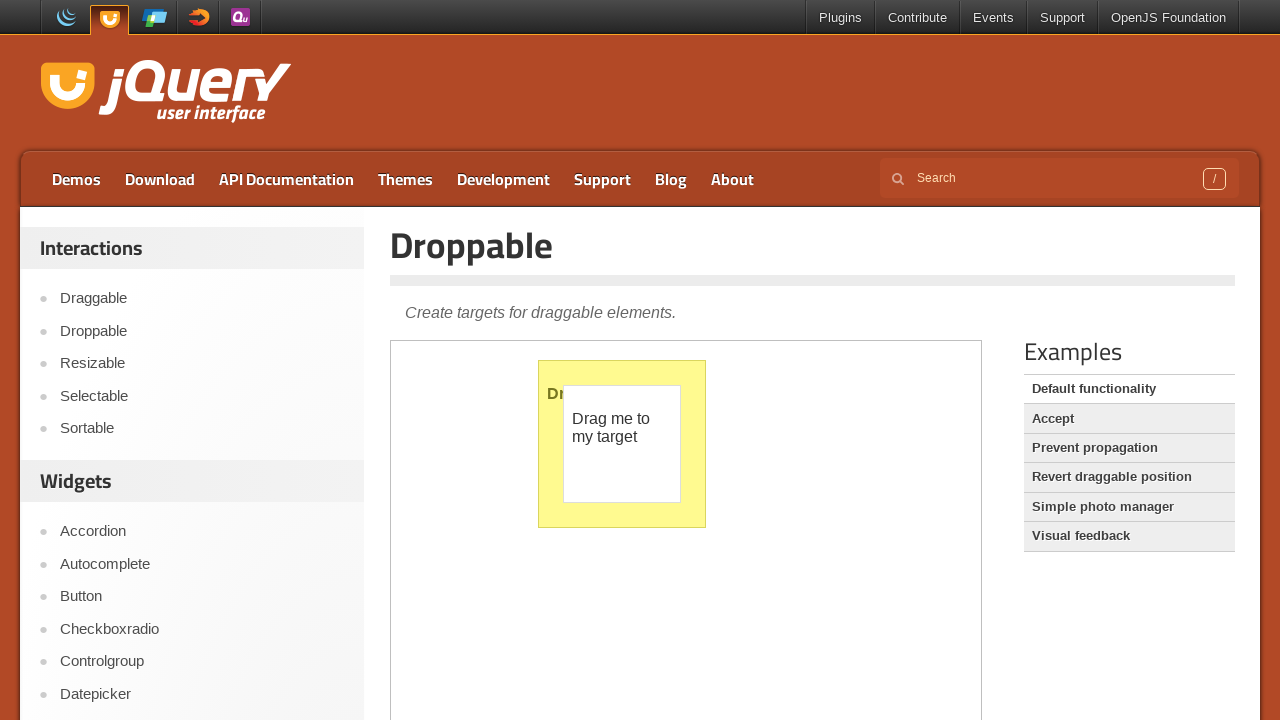